Tests filling a text area field on the omayo test page by entering a name into the textarea element

Starting URL: https://omayo.blogspot.com/

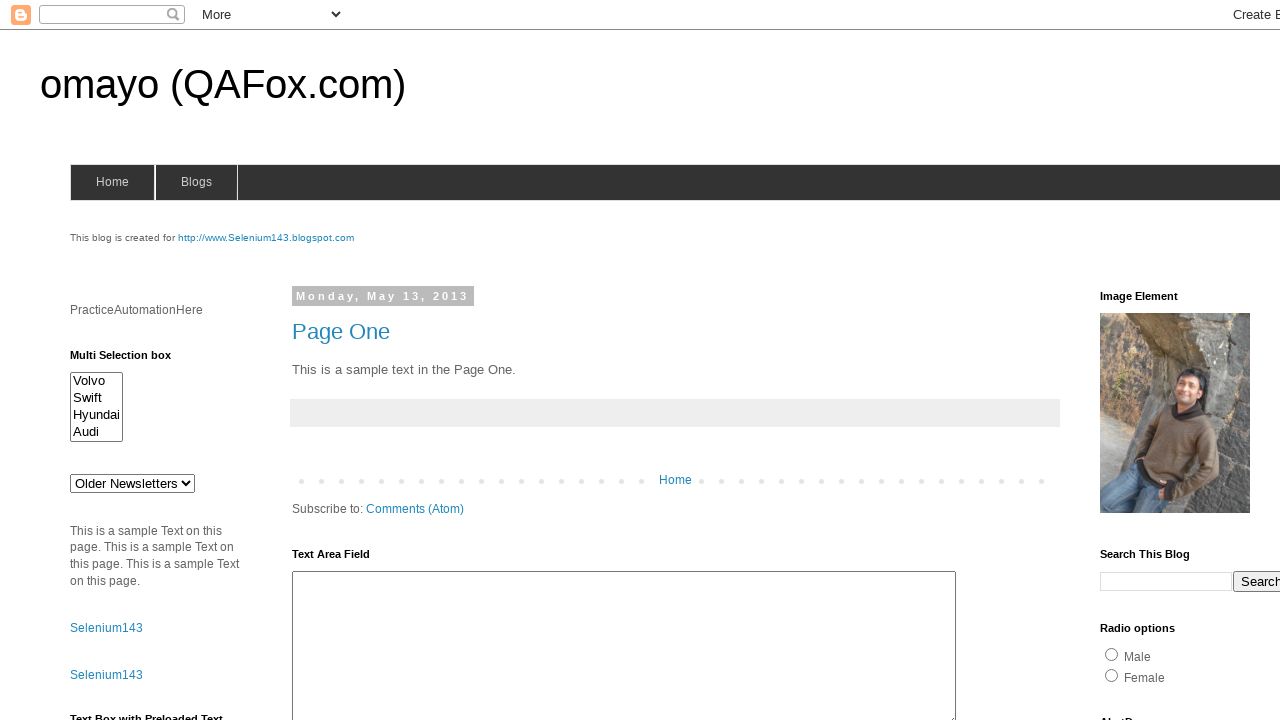

Navigated to omayo.blogspot.com
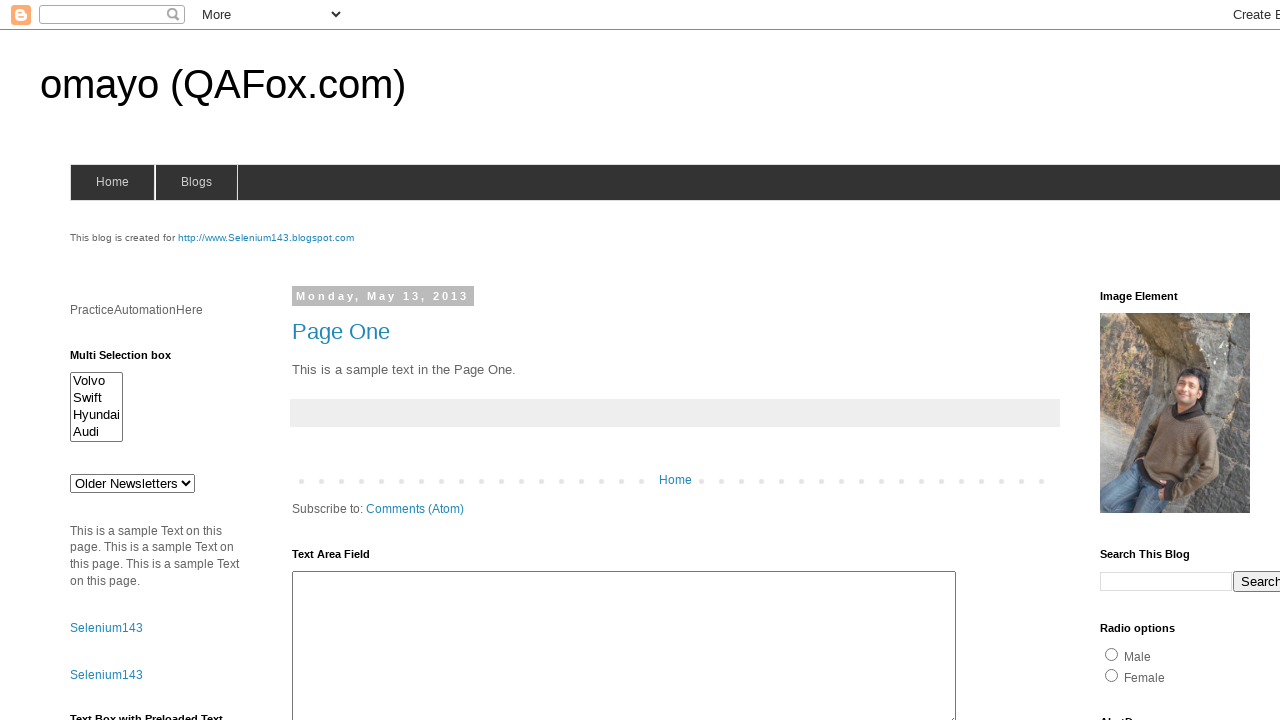

Filled textarea element #ta1 with 'Marcus Thompson' on #ta1
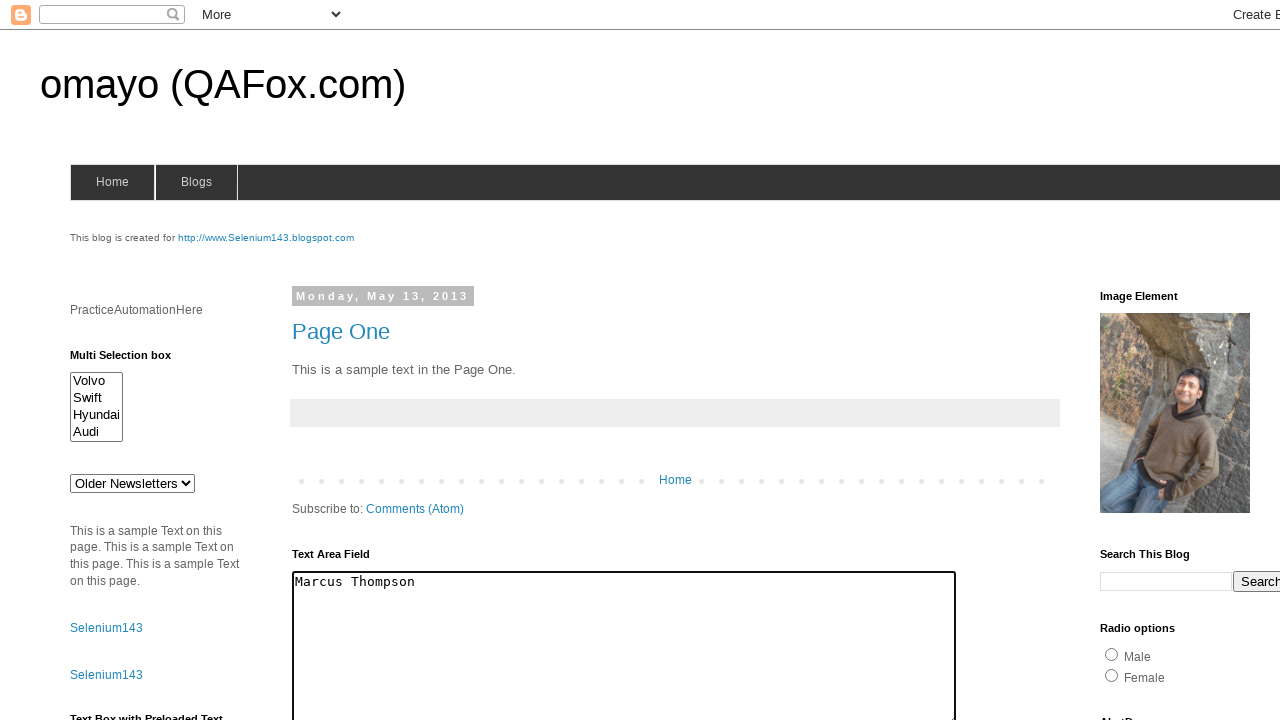

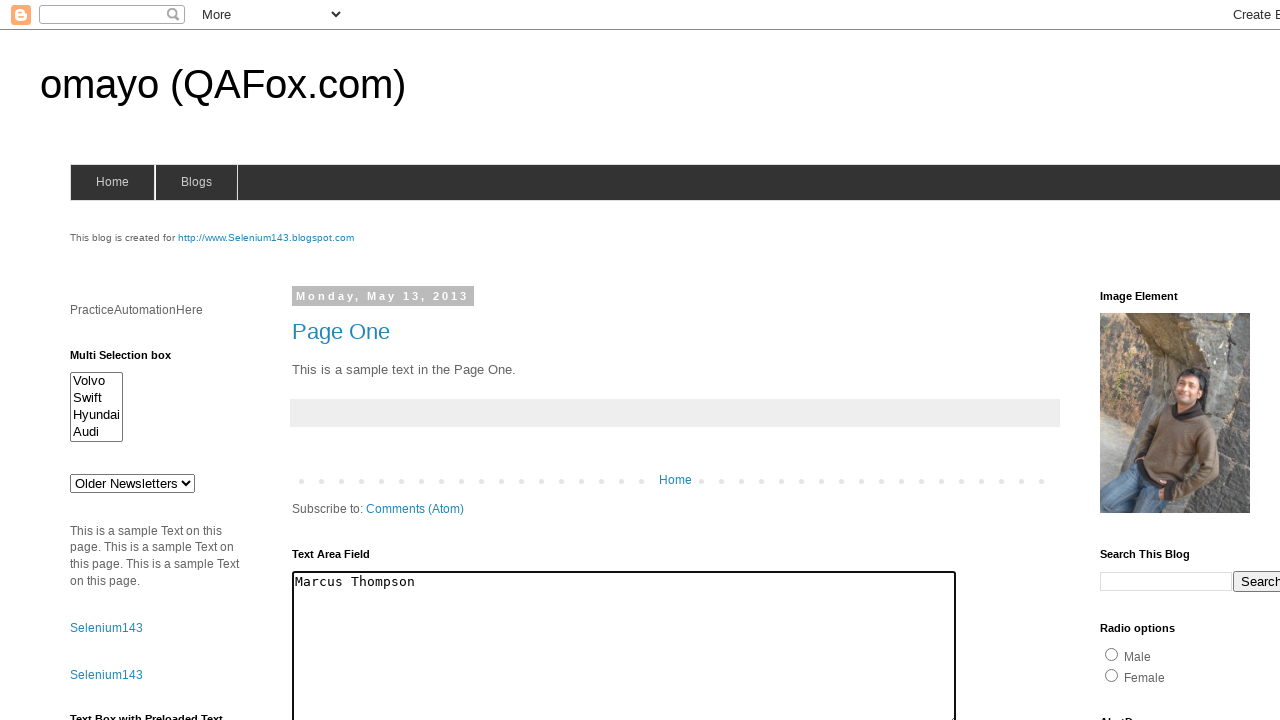